Tests mouse hover functionality on a practice automation page by scrolling down, hovering over an element, pressing Enter, and then clicking a link to scroll back to the top of the page.

Starting URL: https://rahulshettyacademy.com/AutomationPractice/

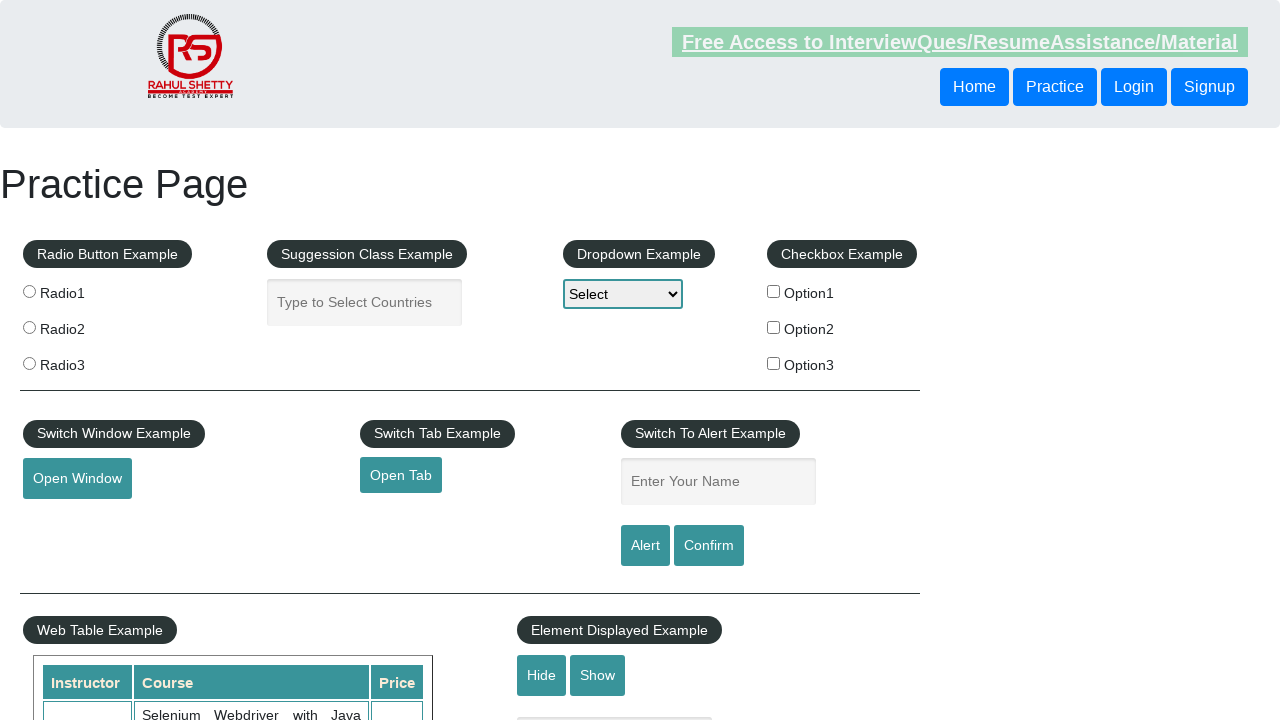

Scrolled down the page by 1000 pixels
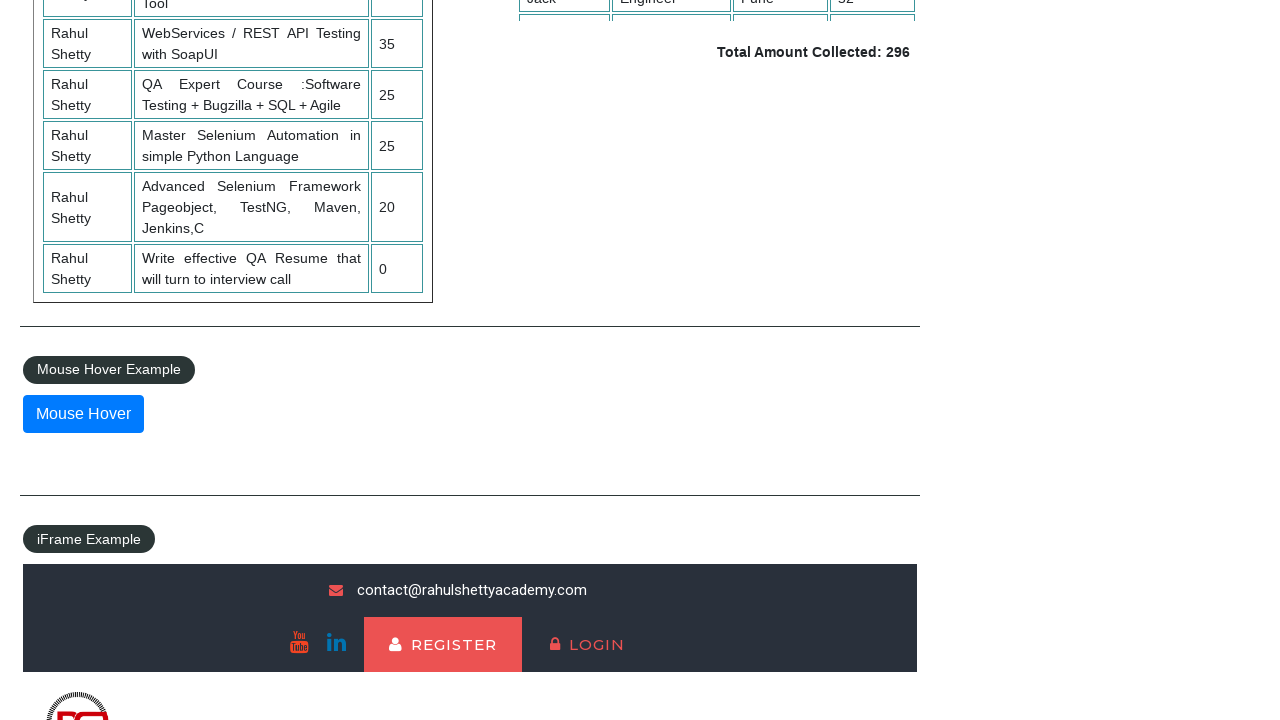

Waited 1000ms for page to settle after scroll
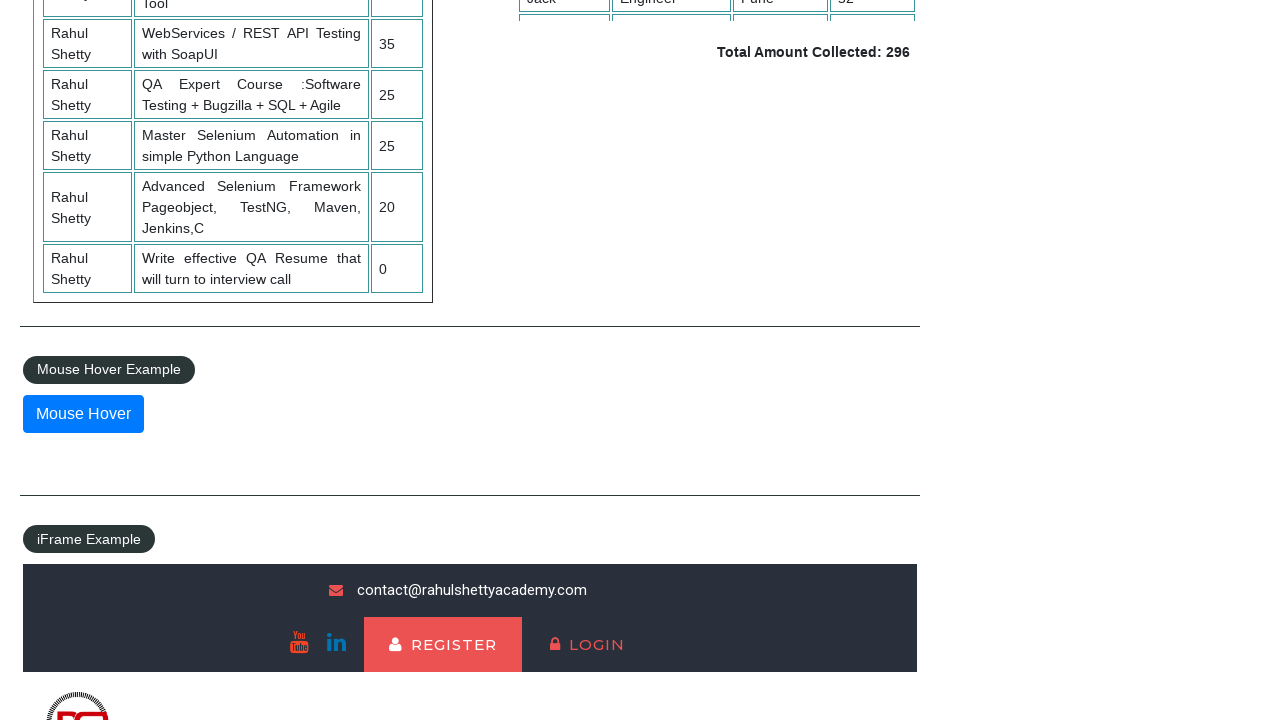

Hovered over the mouse hover element at (83, 414) on #mousehover
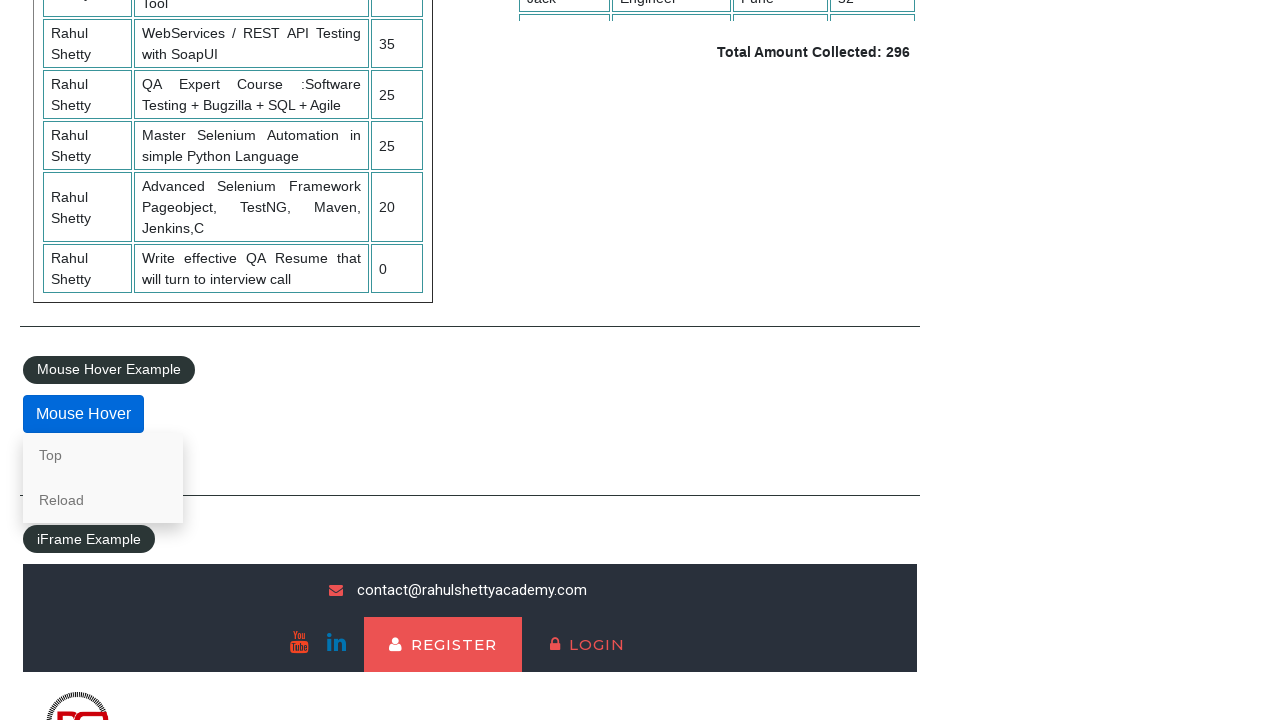

Pressed Enter key
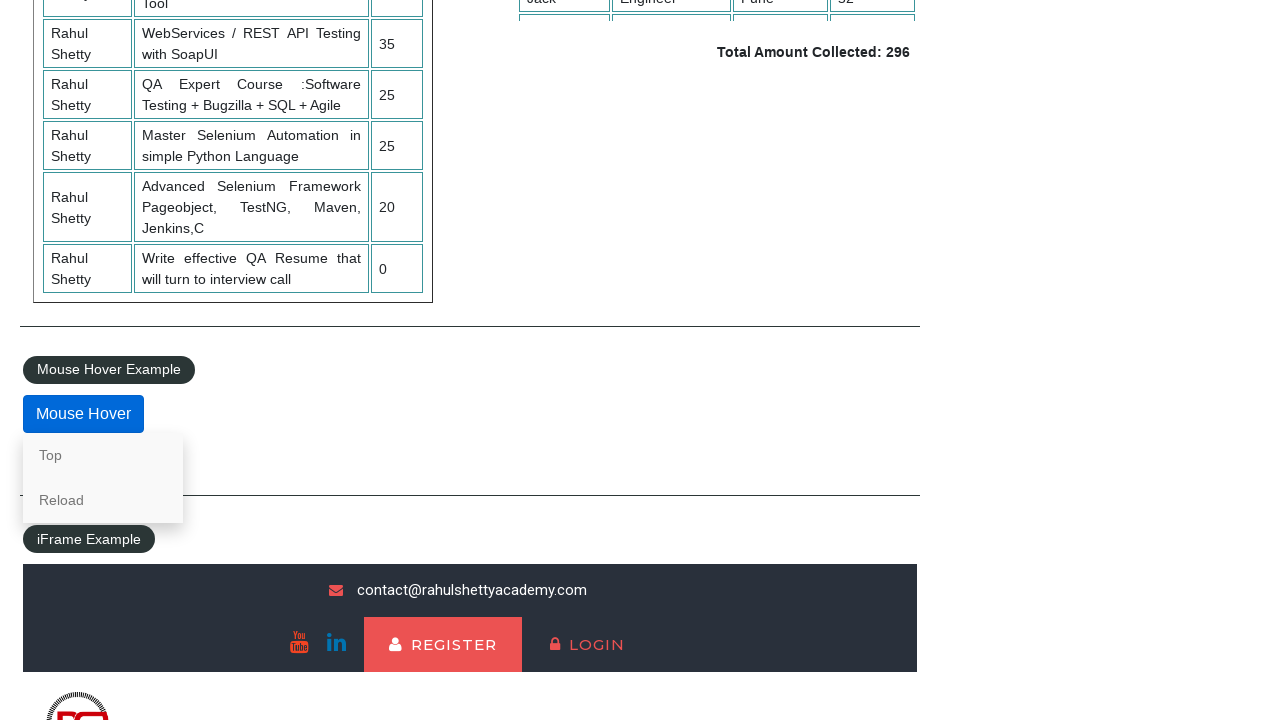

Clicked the 'Top' link to scroll back to top of page at (103, 455) on a[href='#top']
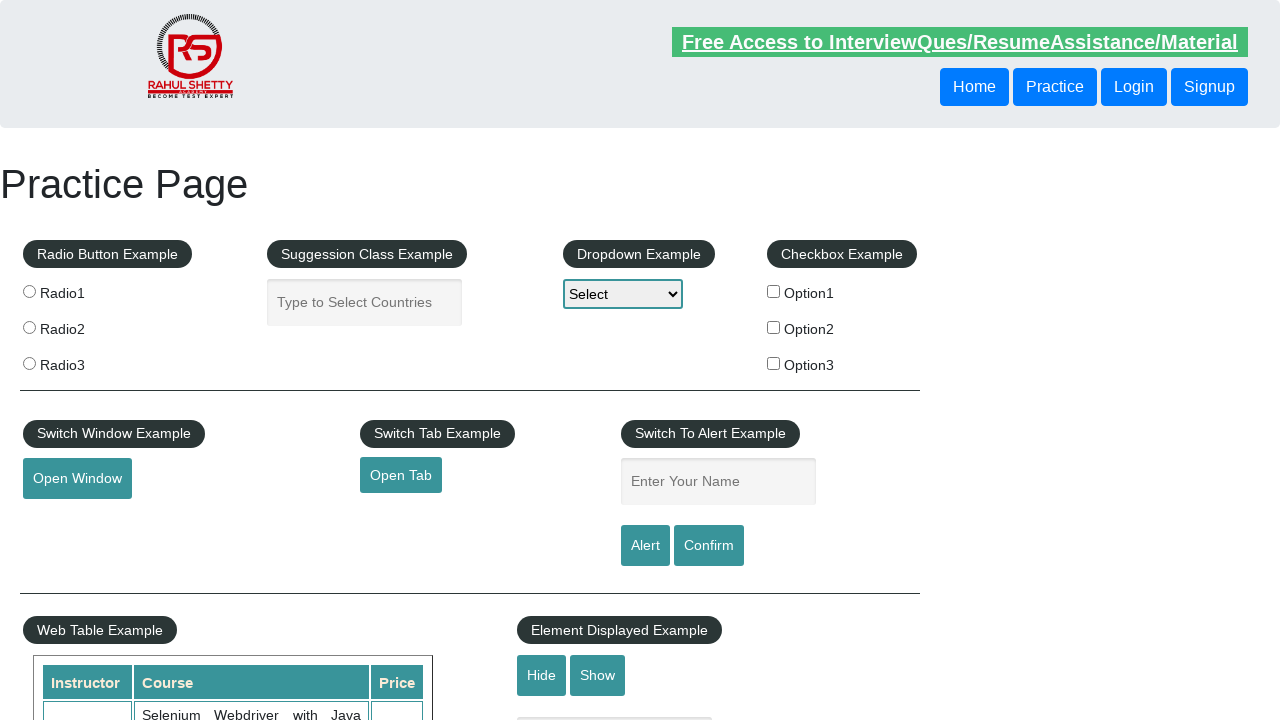

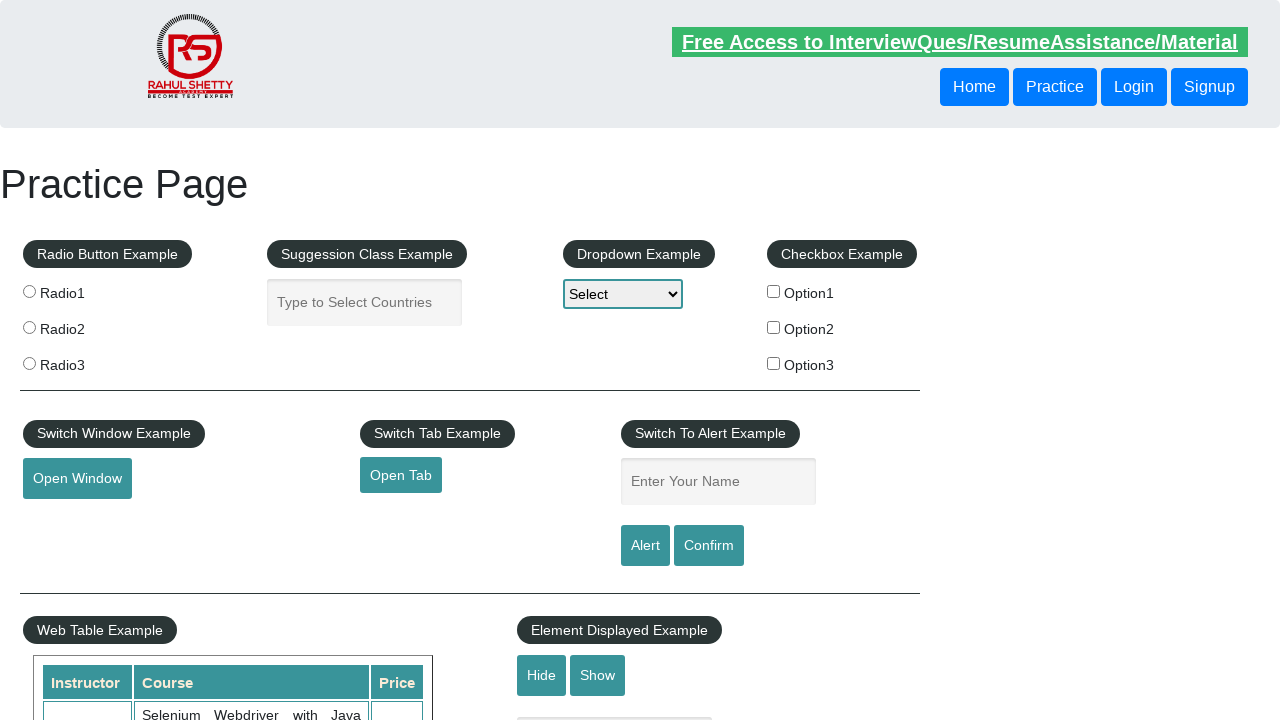